Tests the student registration practice form by filling in personal details (name, email, gender, phone, date of birth, subjects, address, state/city), submitting the form, and verifying the submitted data appears correctly in the confirmation modal.

Starting URL: https://demoqa.com/automation-practice-form

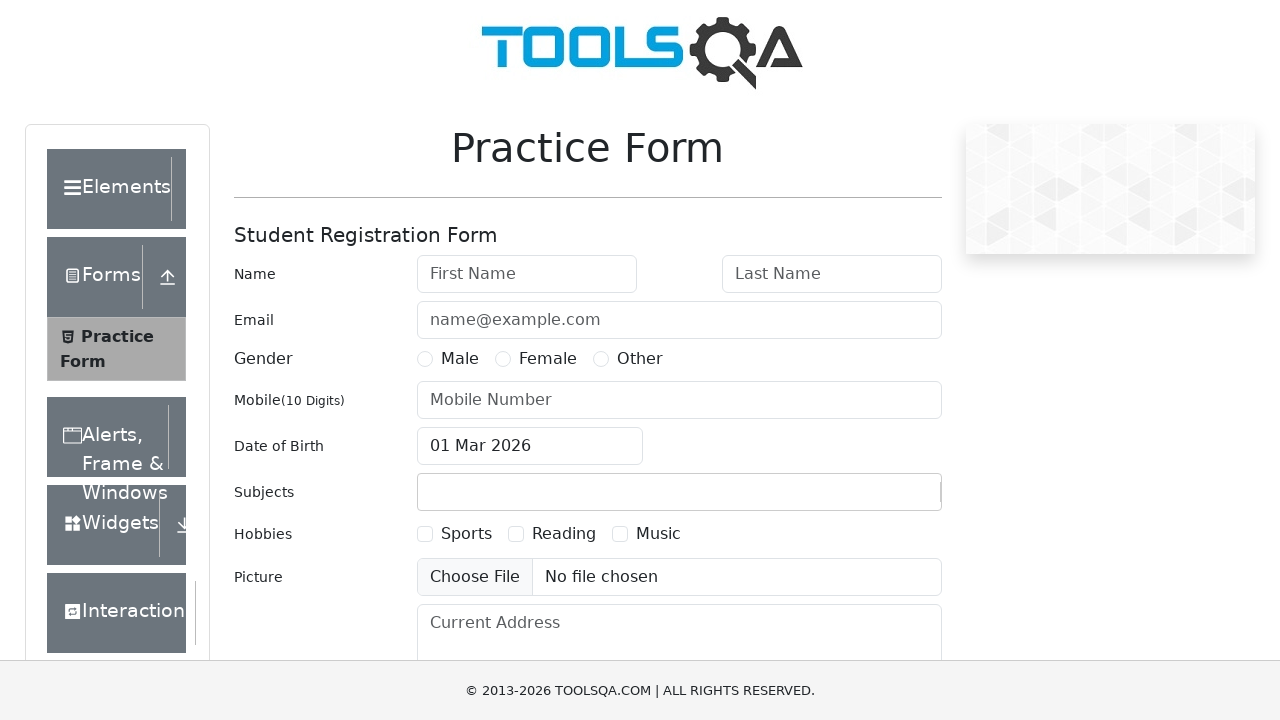

Filled first name field with 'Nikita' on #firstName
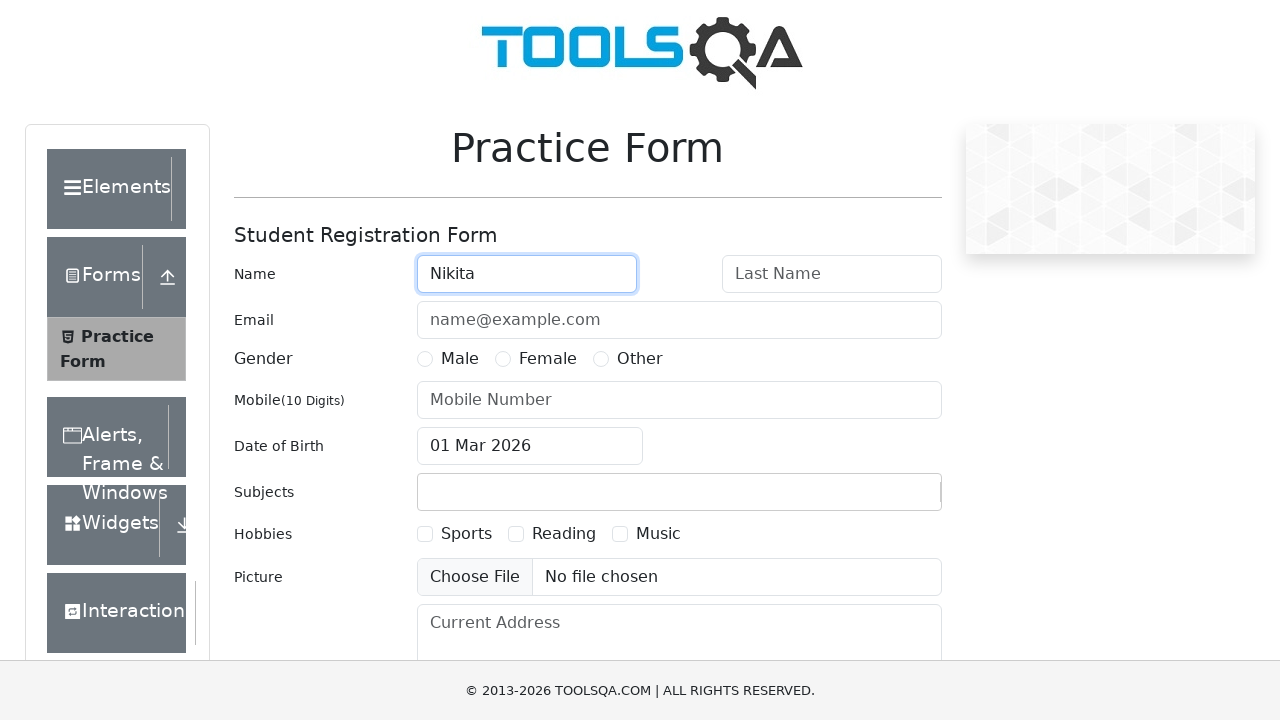

Filled last name field with 'Pidarasov' on #lastName
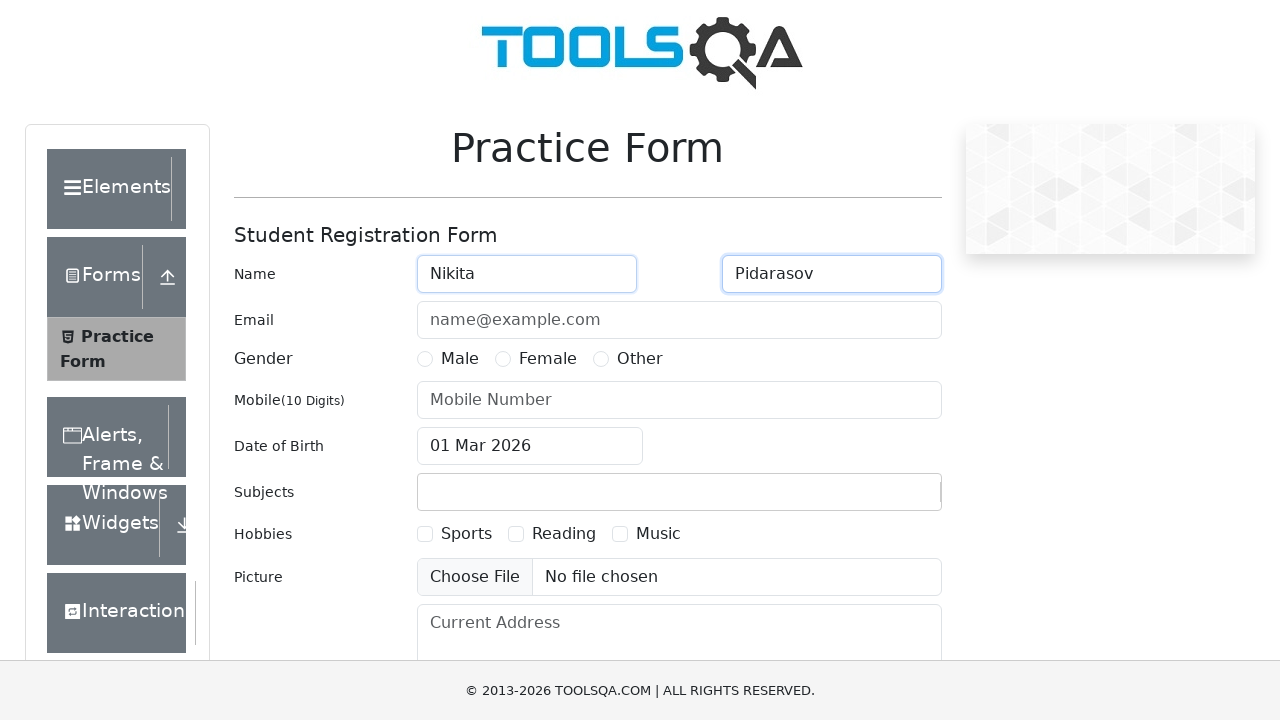

Filled email field with 'NikitaPidarasov@mail.com' on #userEmail
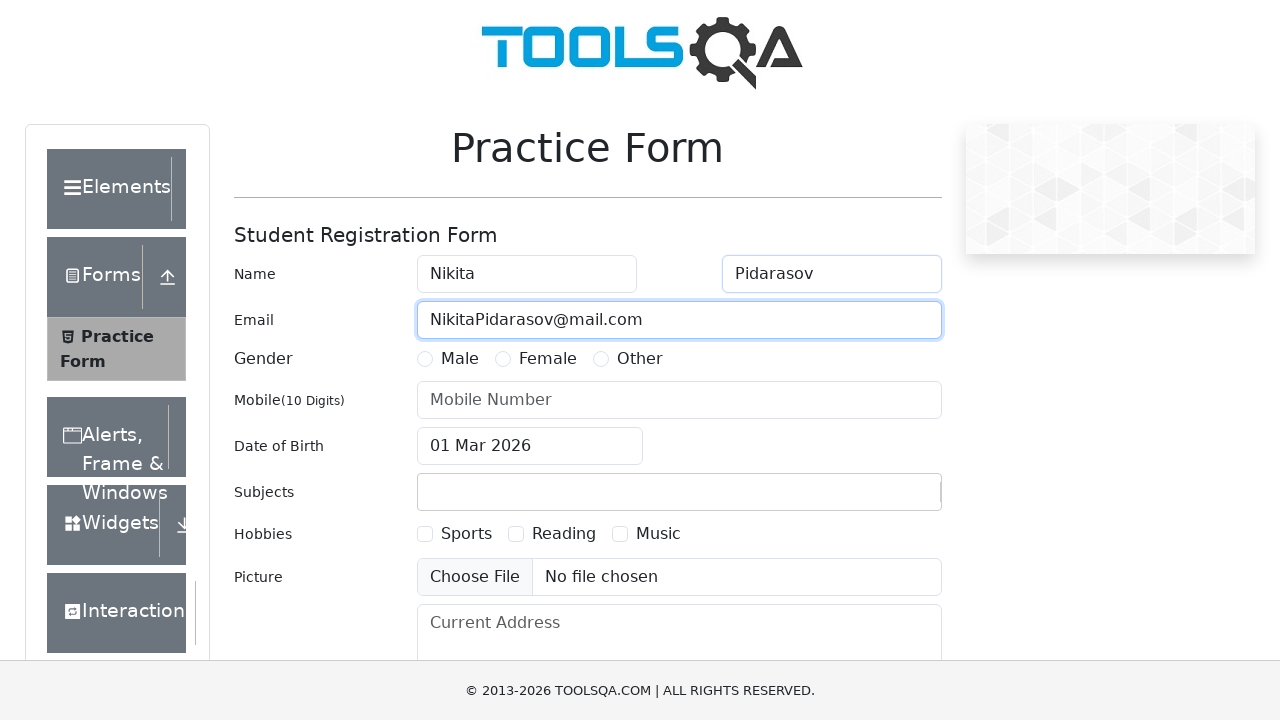

Clicked gender radio button 1 at (460, 359) on label[for='gender-radio-1']
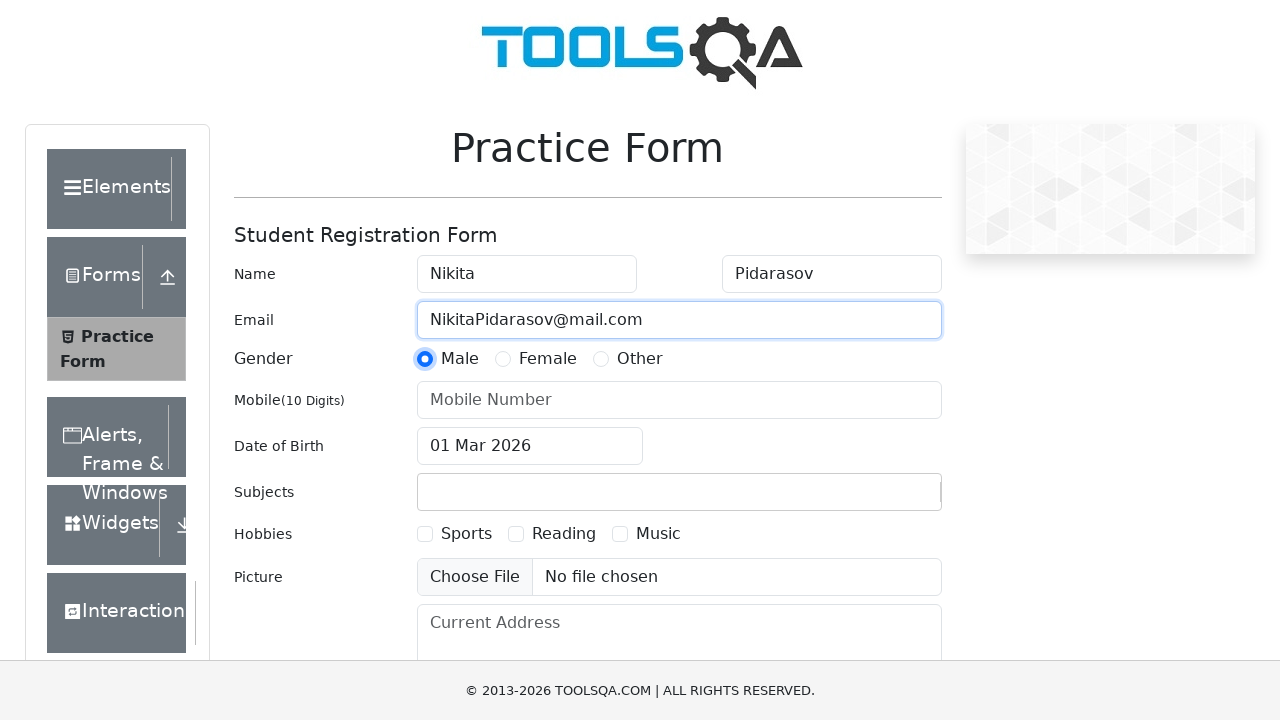

Clicked gender radio button 2 at (548, 359) on label[for='gender-radio-2']
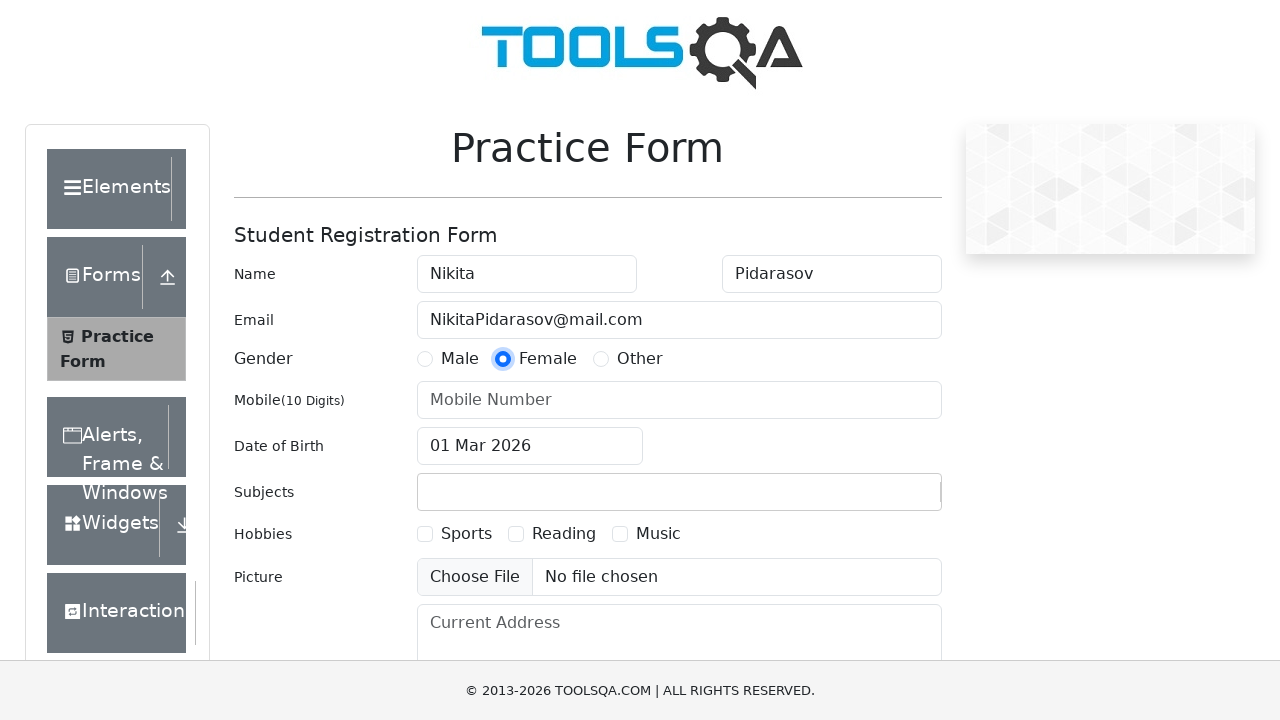

Selected 'Other' as gender at (640, 359) on label[for='gender-radio-3']
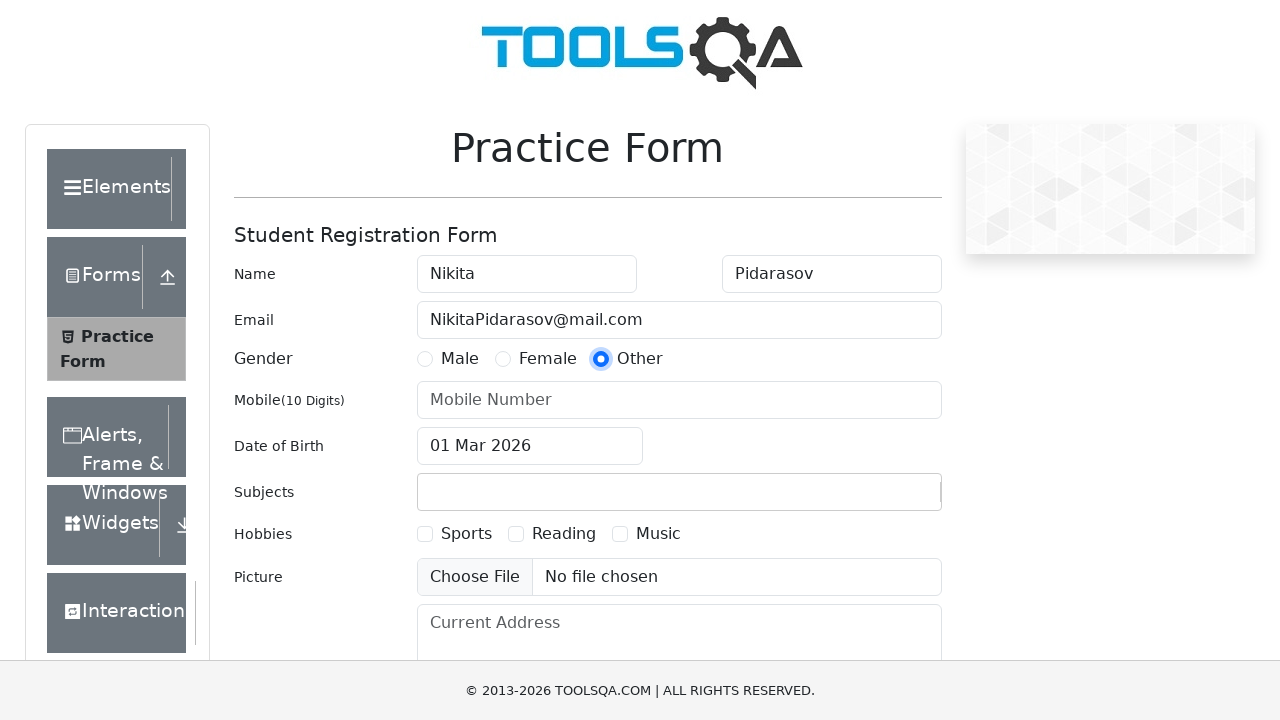

Filled mobile number with '9512648910' on #userNumber
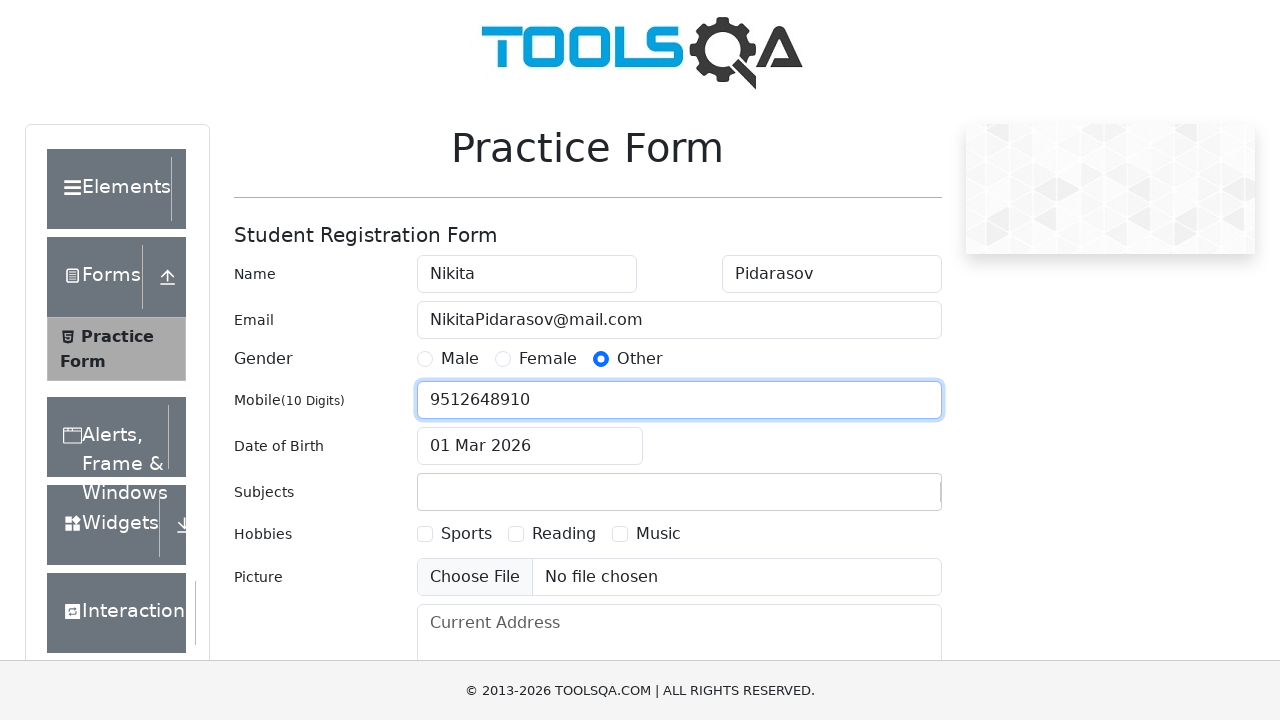

Clicked date of birth input field at (530, 446) on #dateOfBirthInput
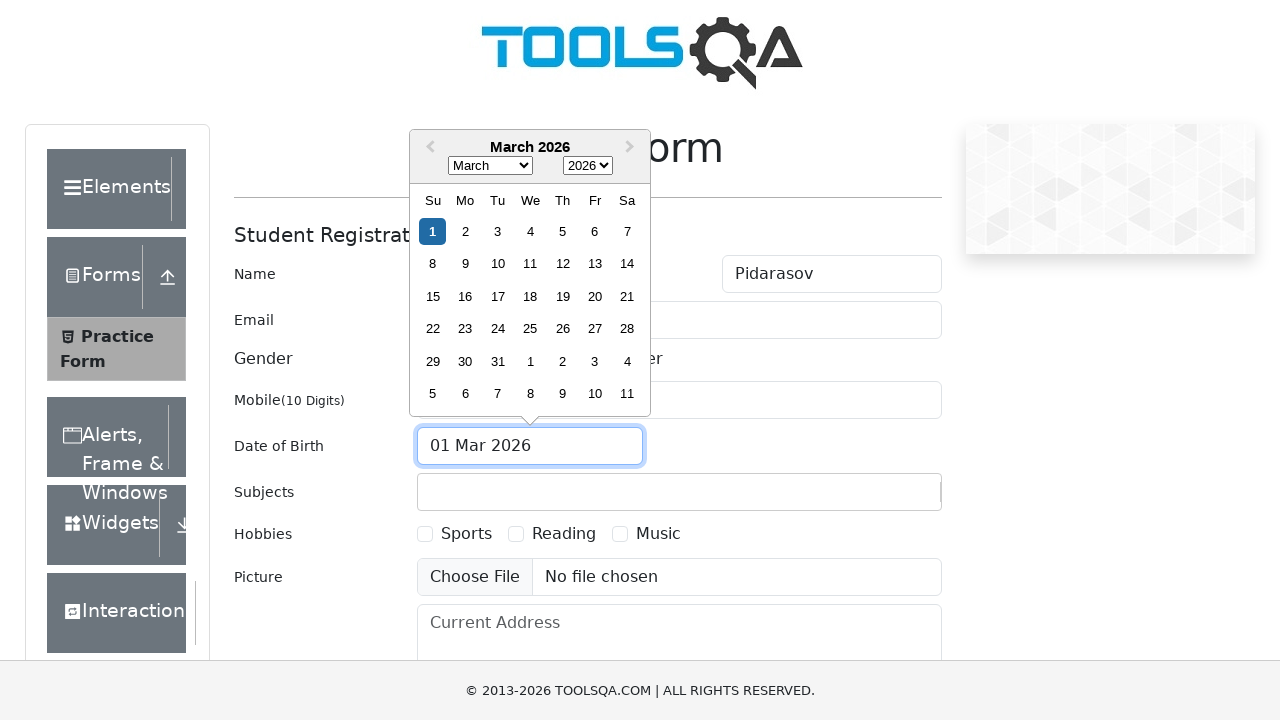

Selected April from month dropdown on .react-datepicker__month-select
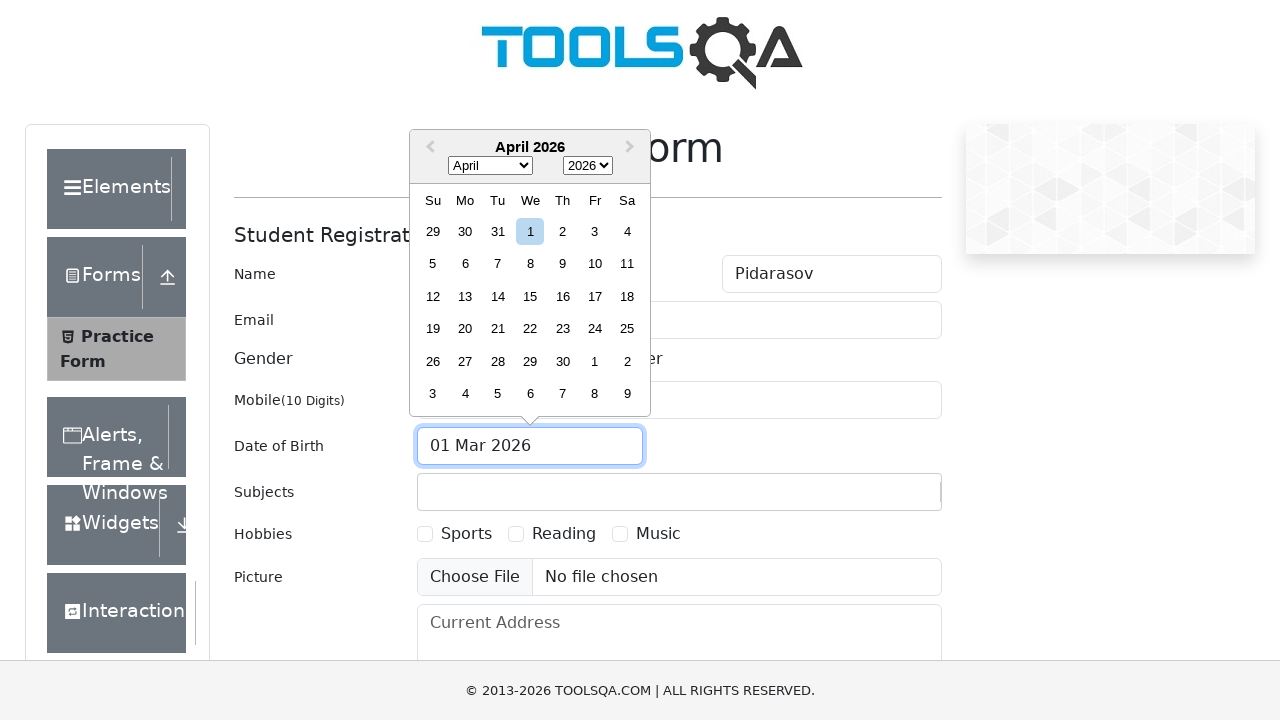

Selected 2024 from year dropdown on .react-datepicker__year-select
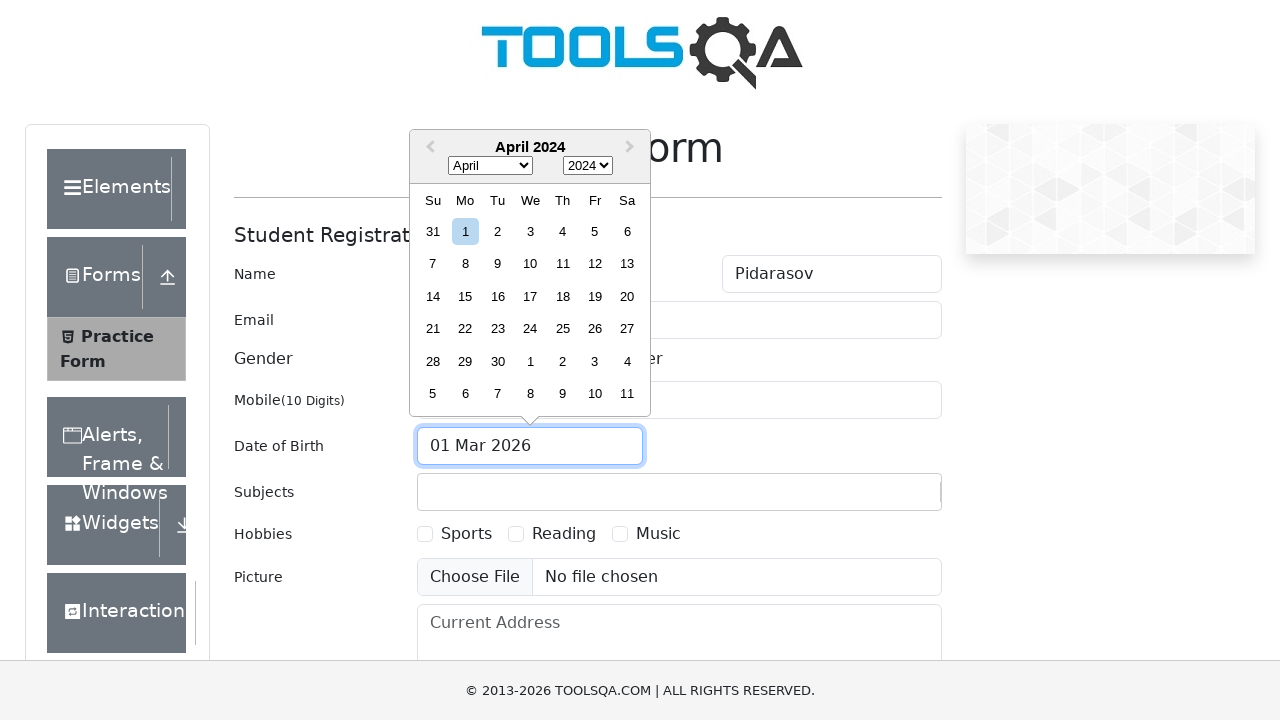

Selected day 17 from date picker at (530, 296) on .react-datepicker__day--017:not(.react-datepicker__day--outside-month)
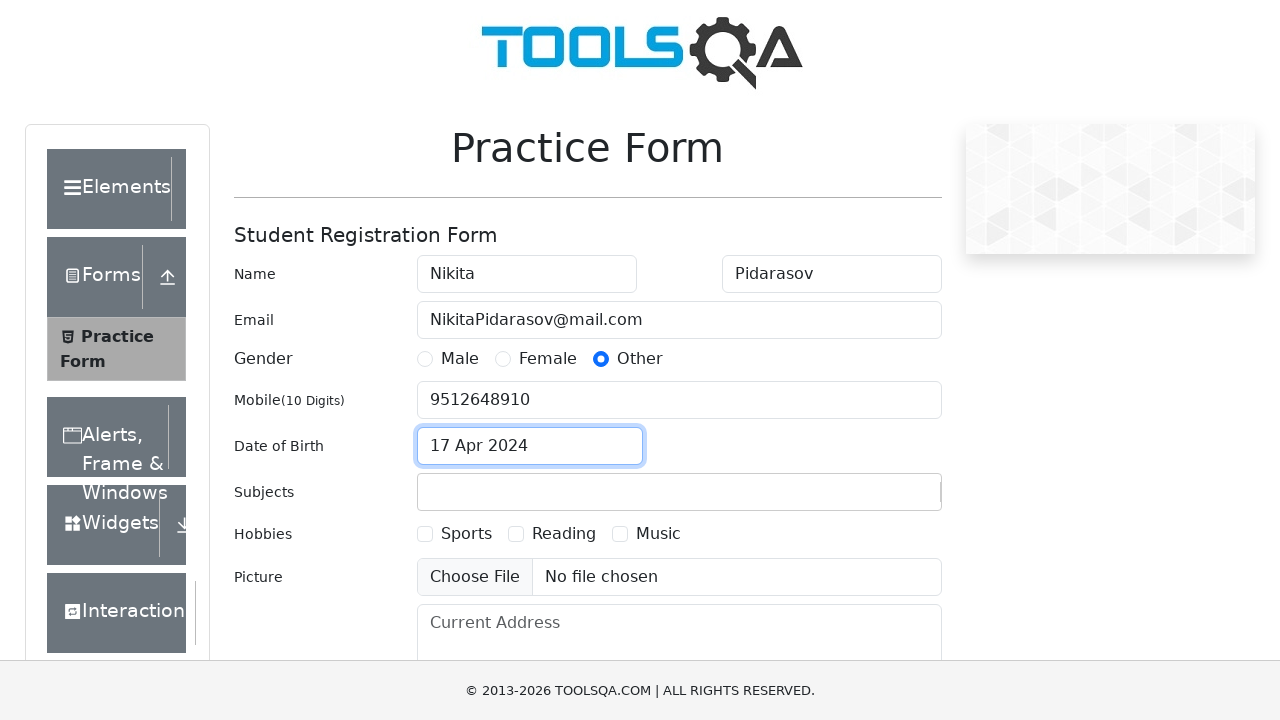

Clicked subjects input field at (430, 492) on #subjectsInput
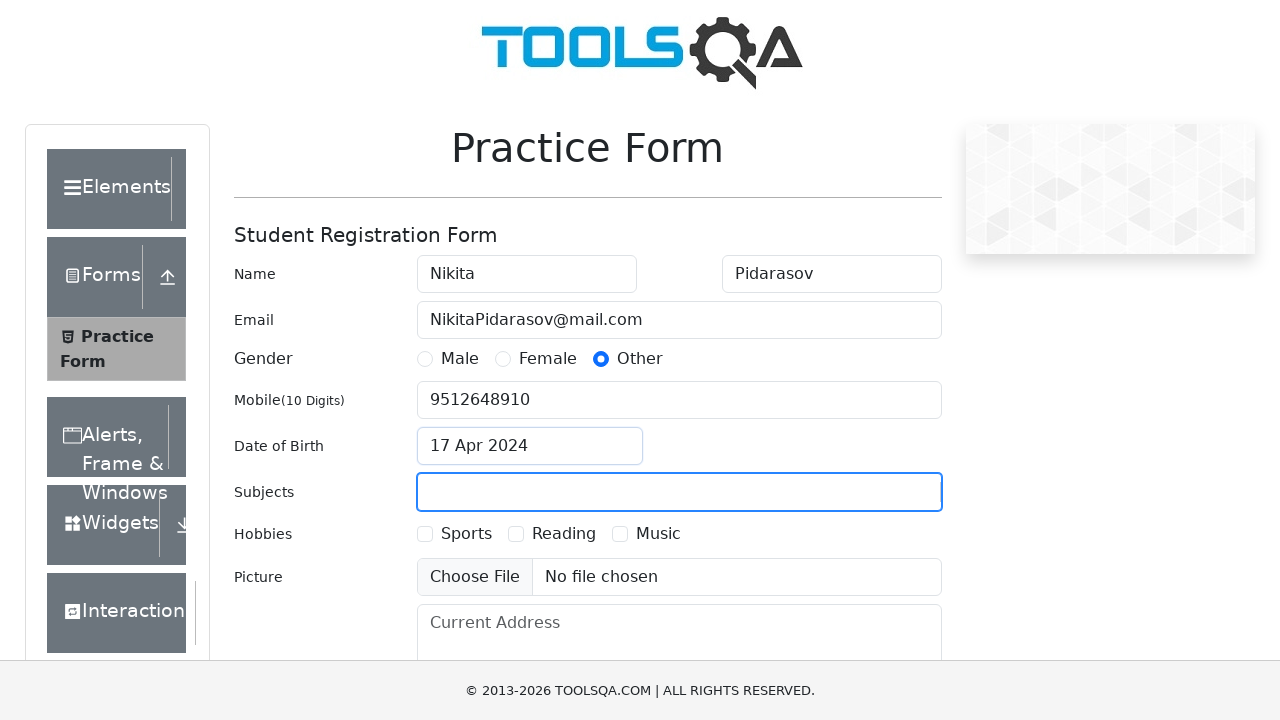

Typed 'English' in subjects field on #subjectsInput
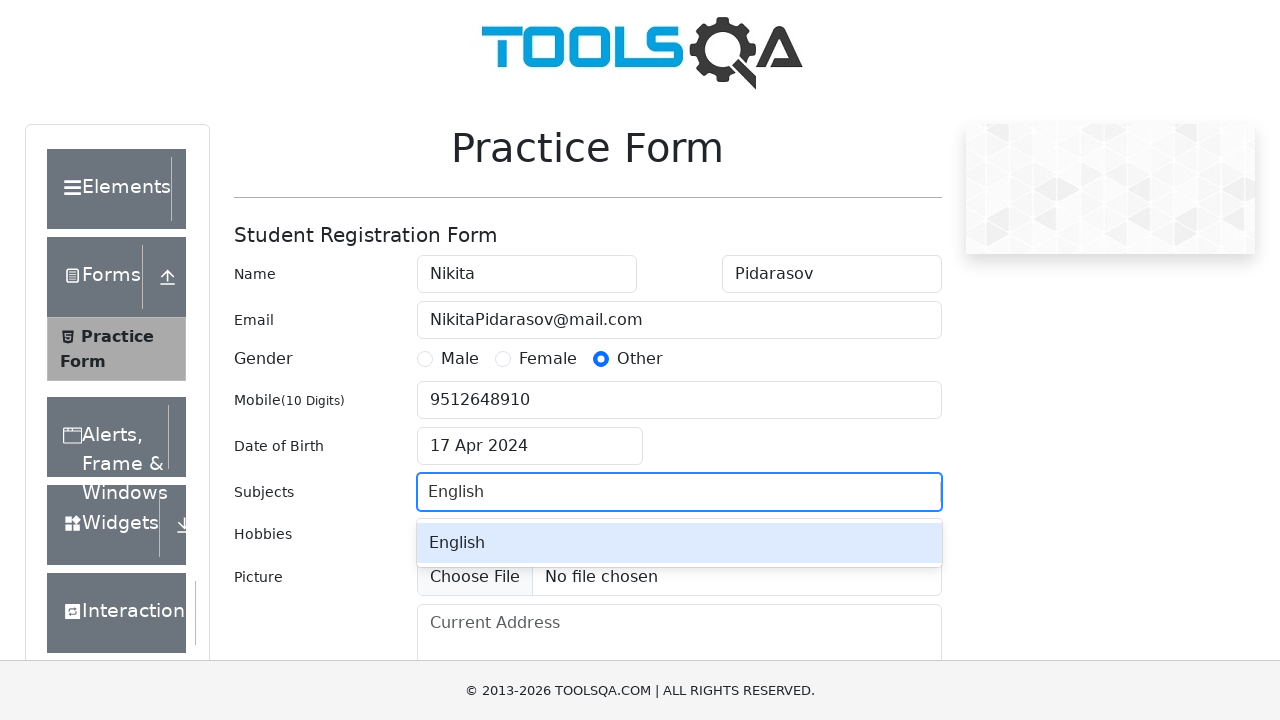

Pressed Enter to confirm subject selection
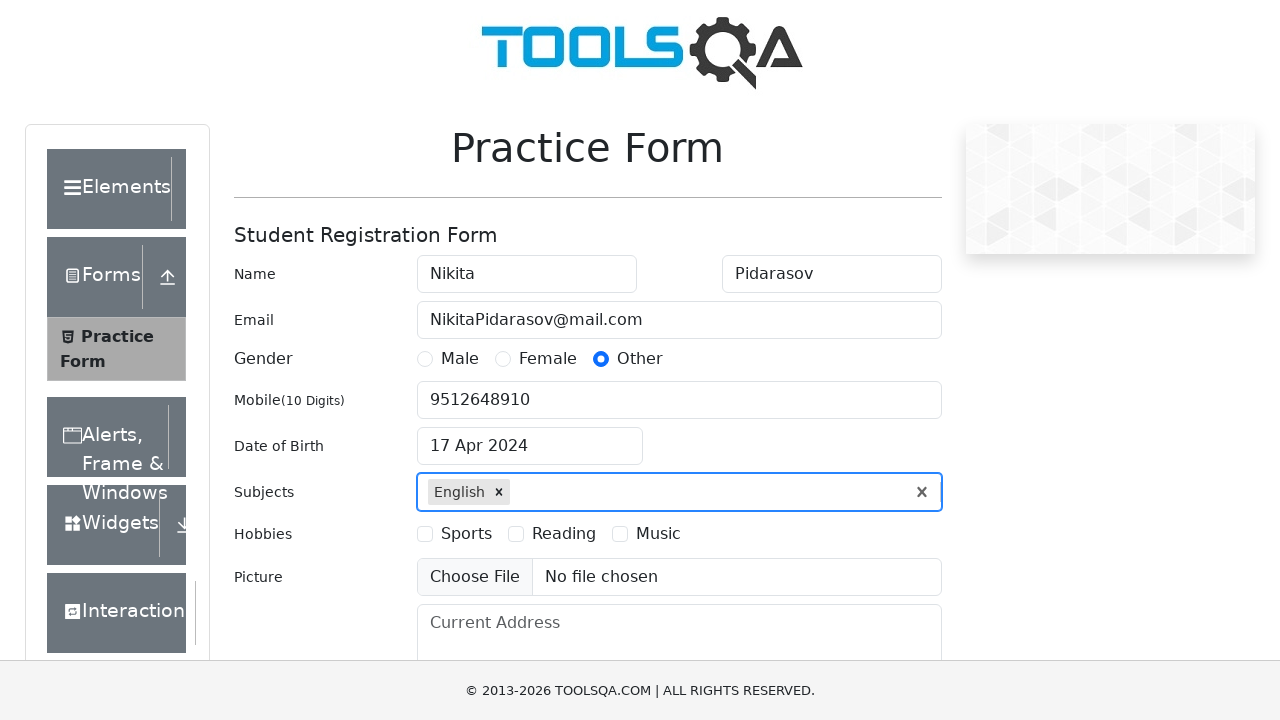

Filled current address field on #currentAddress
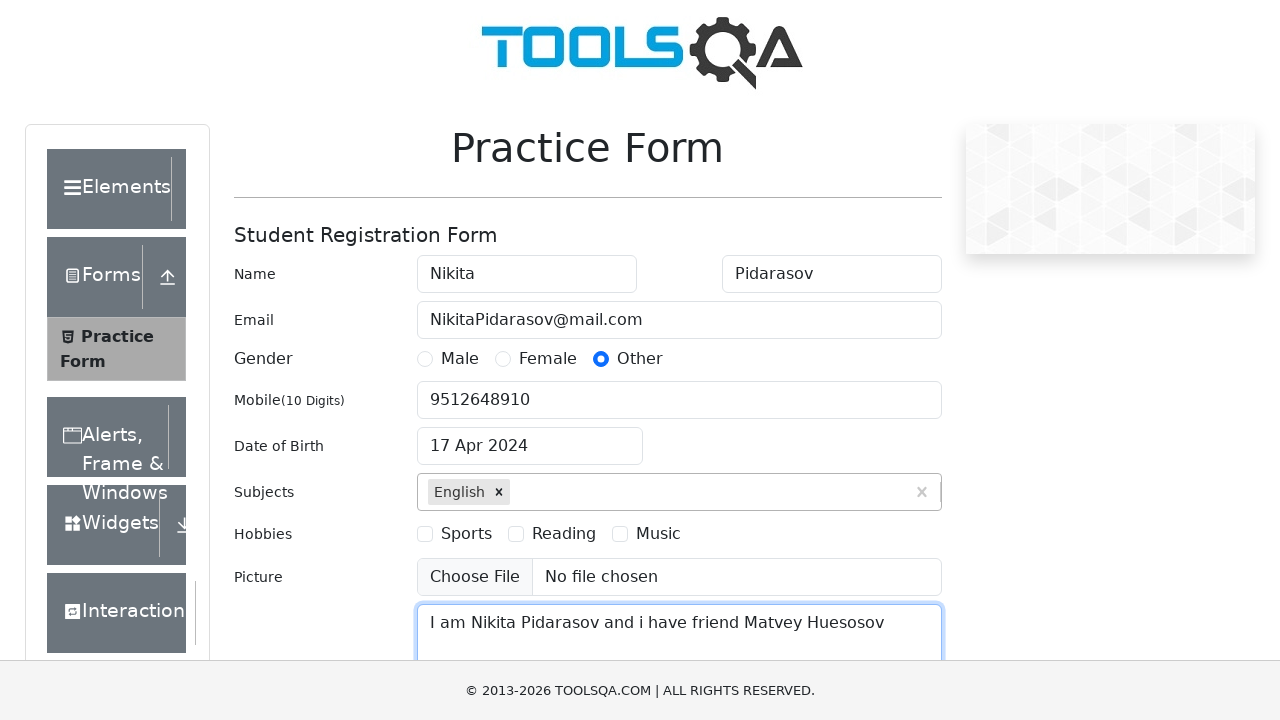

Clicked state dropdown at (527, 437) on #state
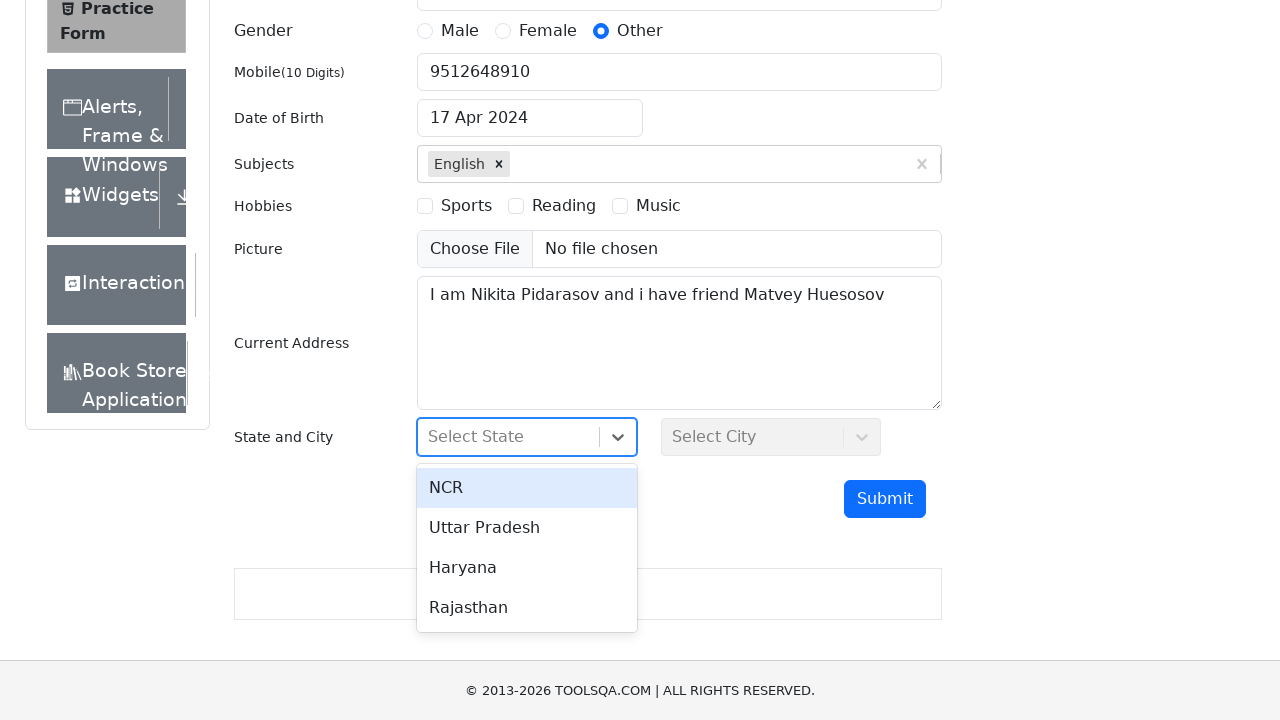

Typed 'NCR' in state field on #react-select-3-input
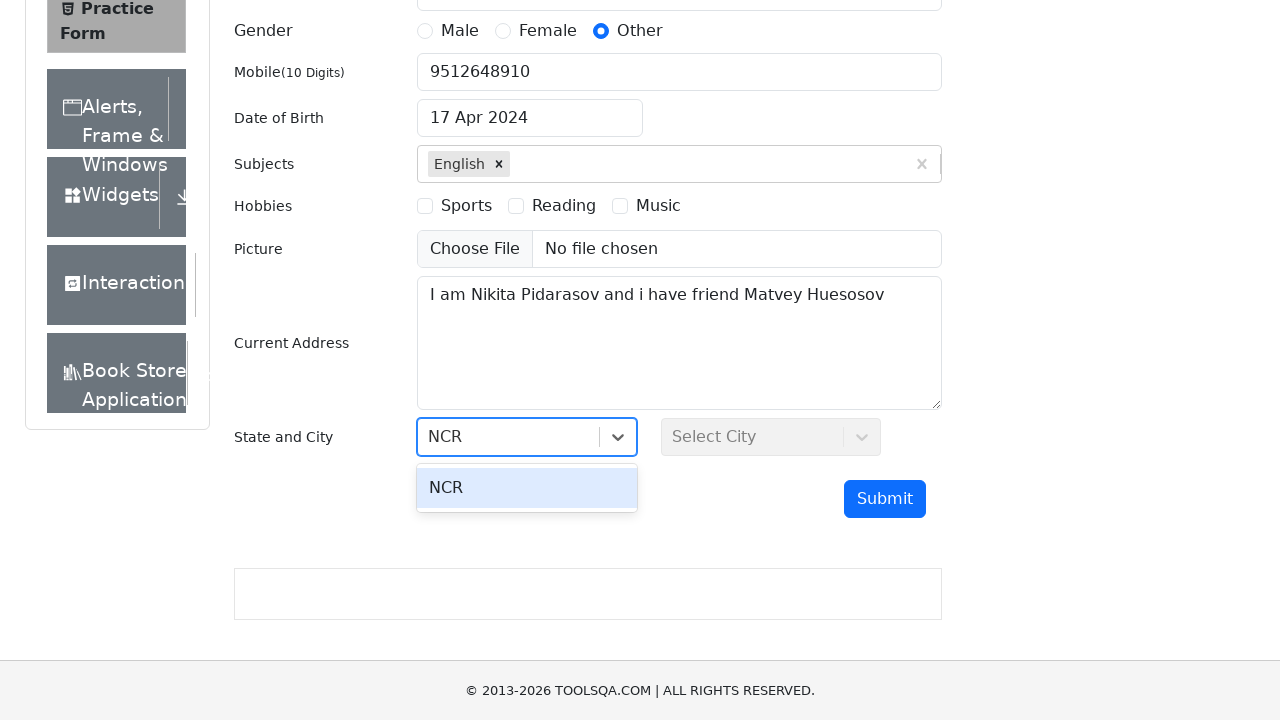

Pressed Enter to select NCR state
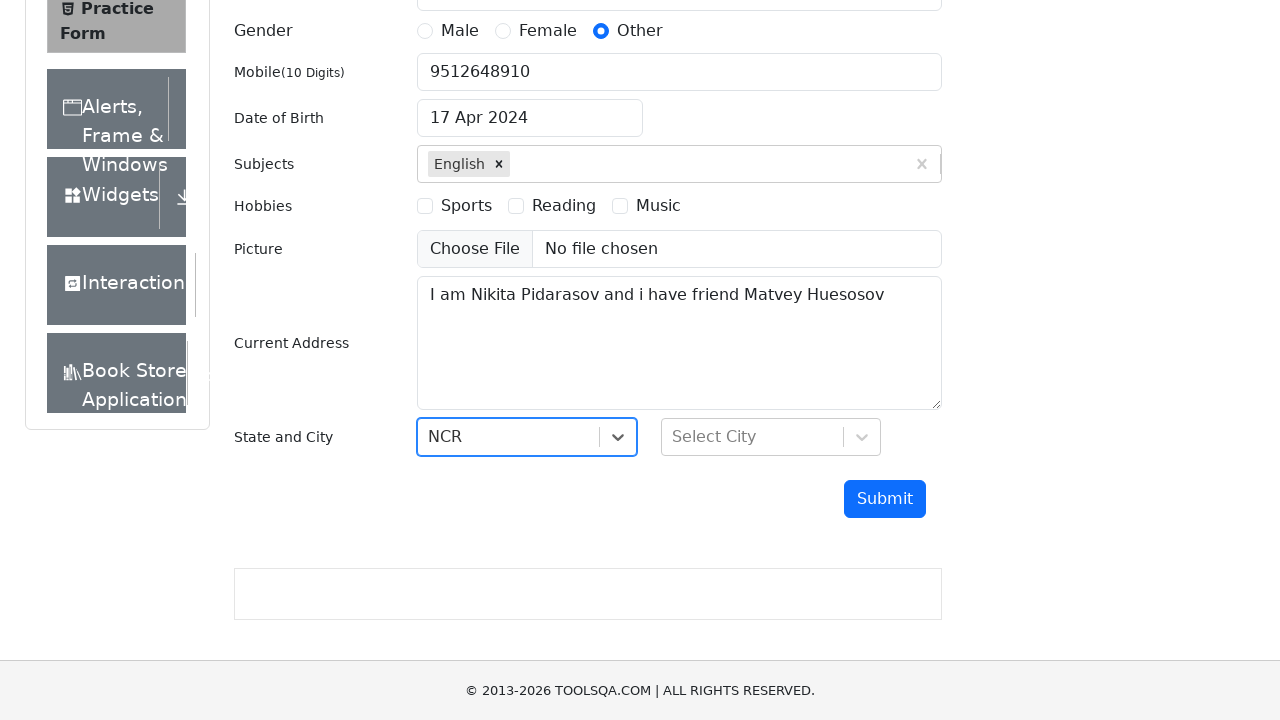

Clicked city dropdown at (771, 437) on #city
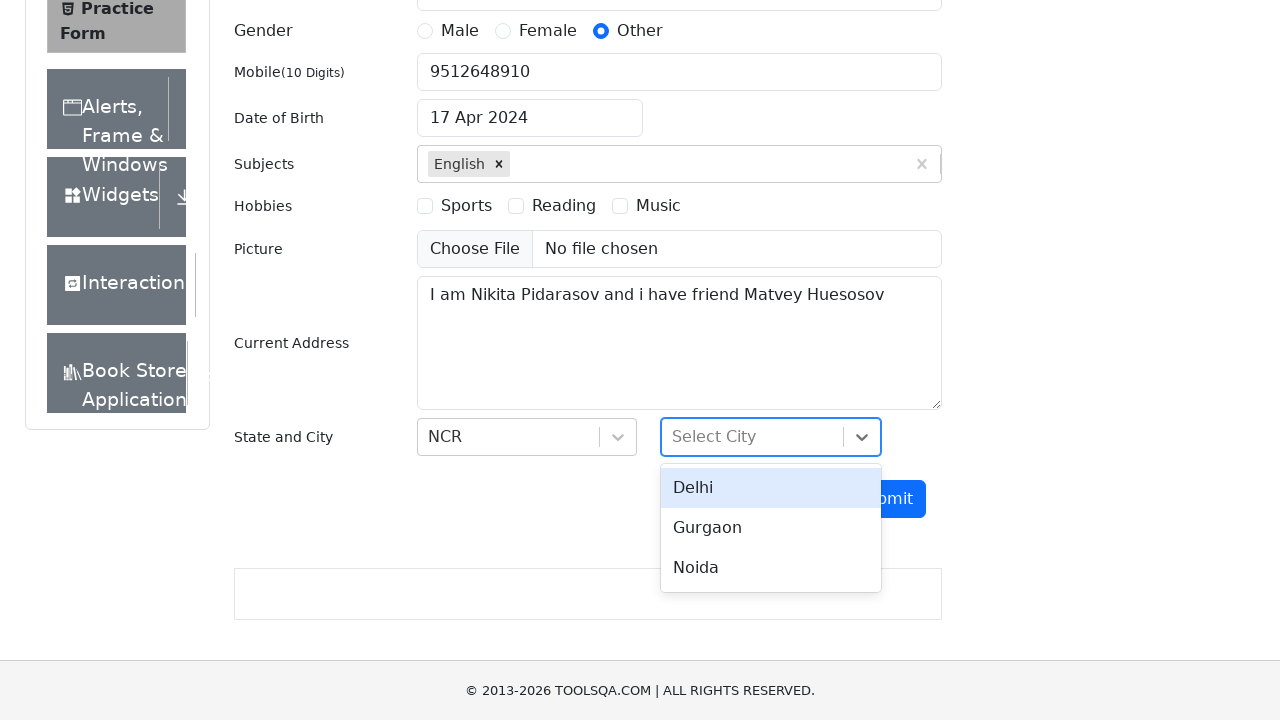

Typed 'Delhi' in city field on #react-select-4-input
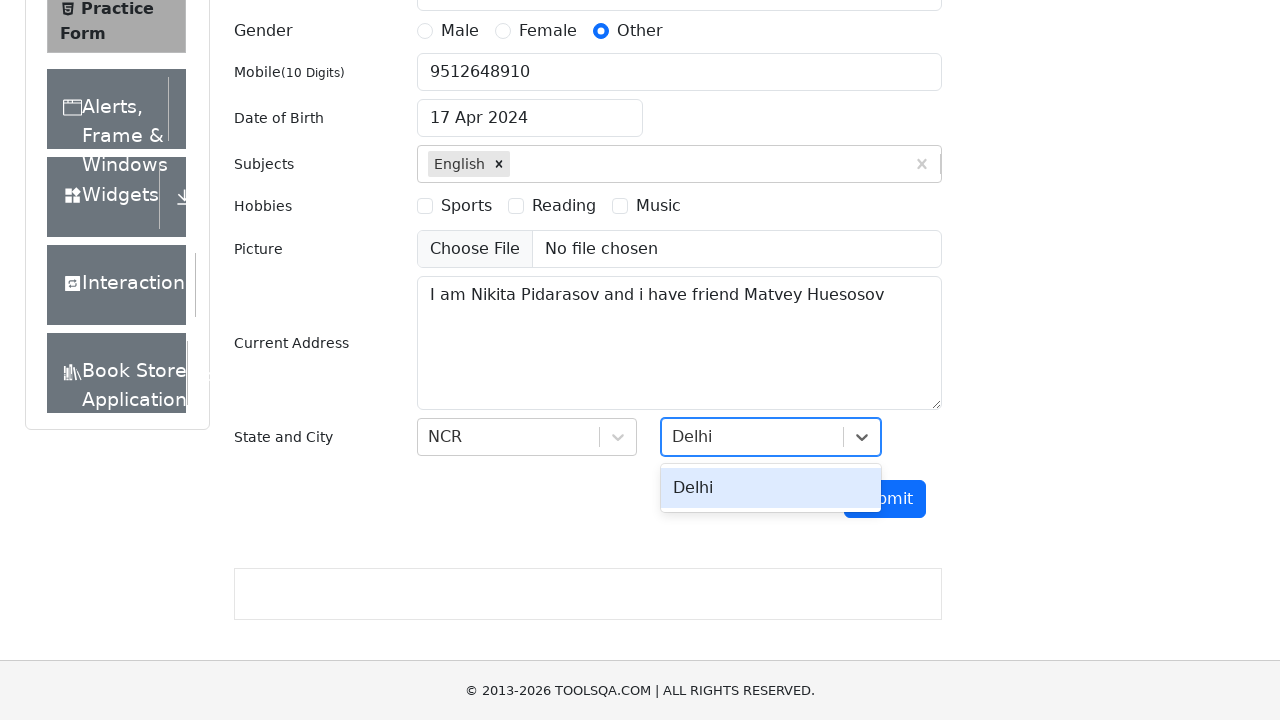

Pressed Enter to select Delhi city
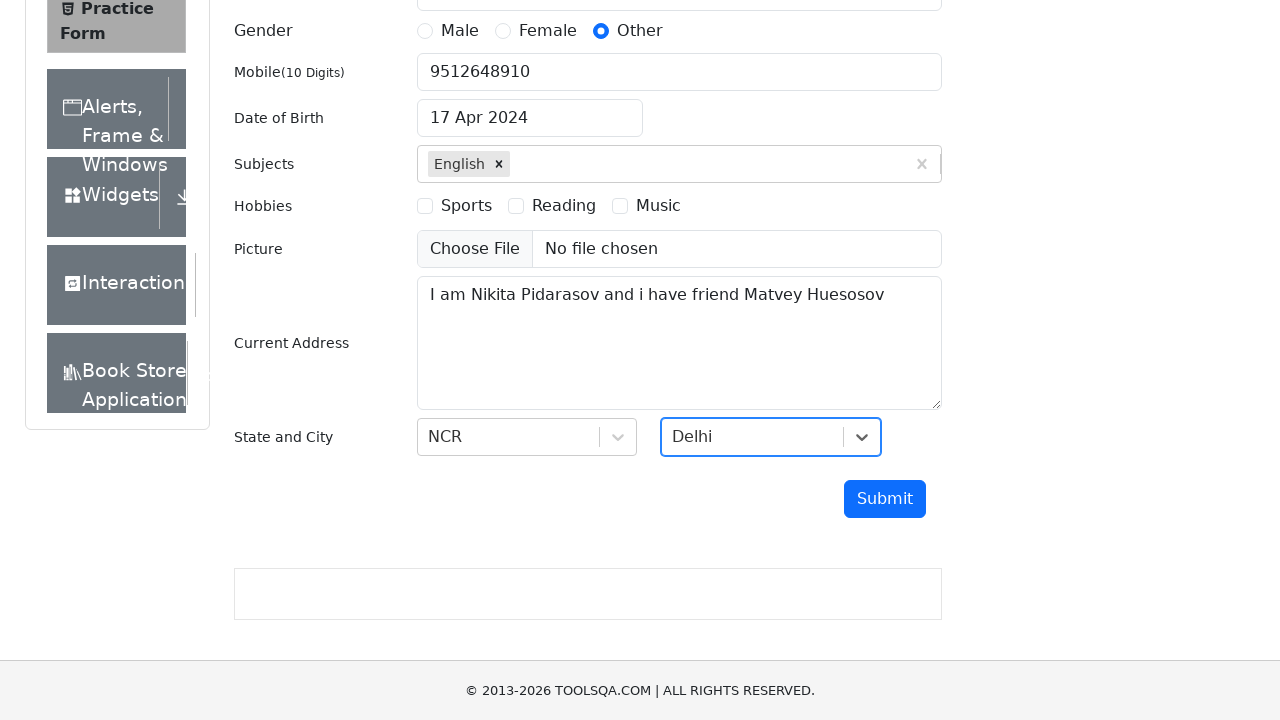

Clicked submit button to submit the form at (885, 499) on #submit
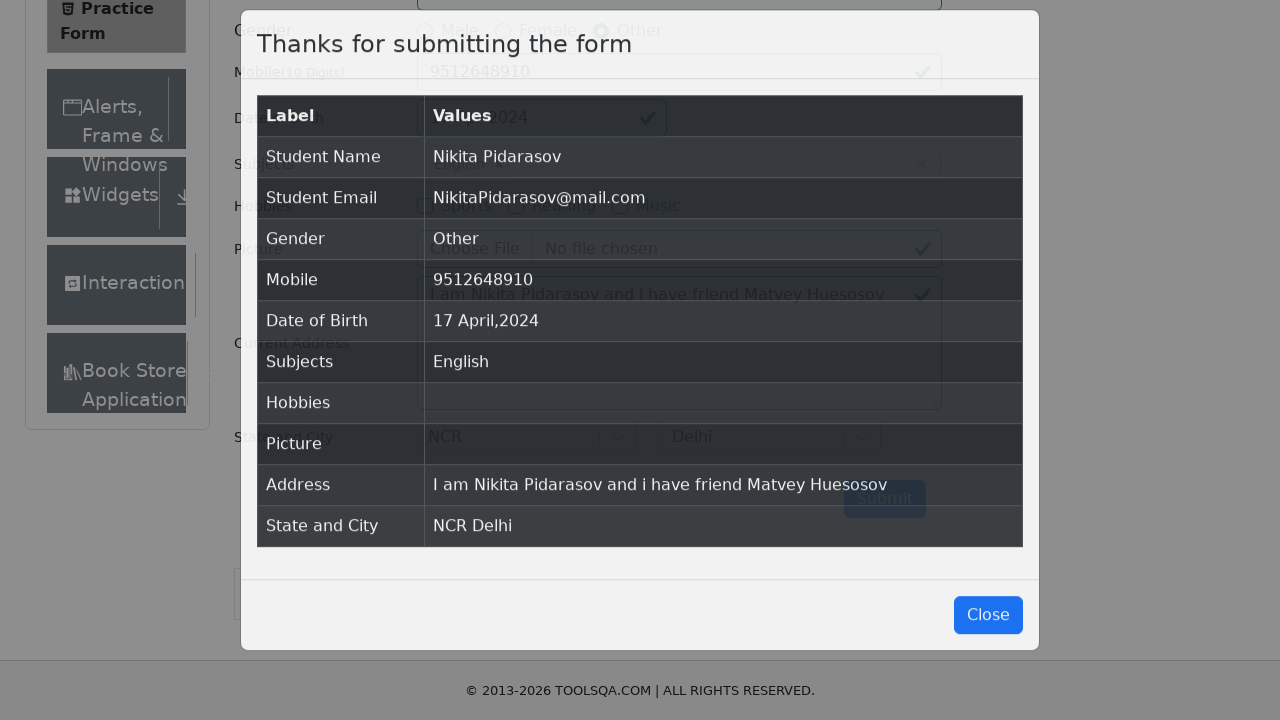

Confirmation modal loaded with results table
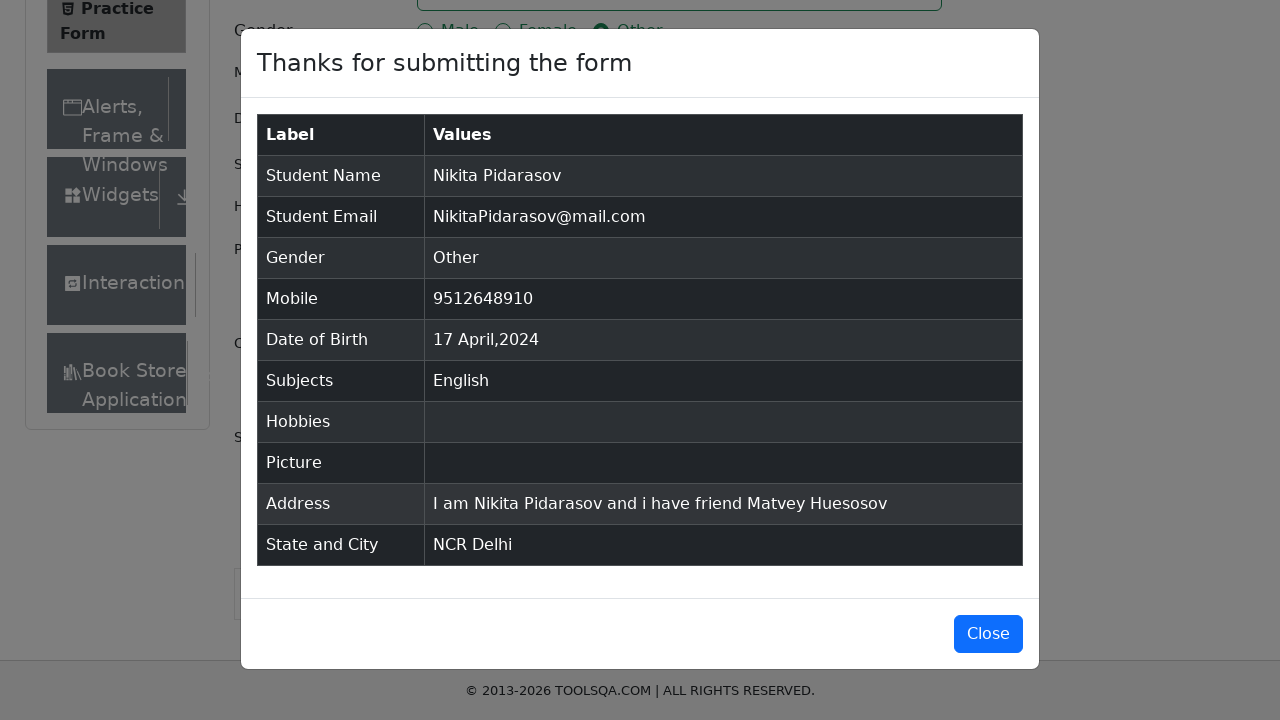

Results table fully loaded and ready
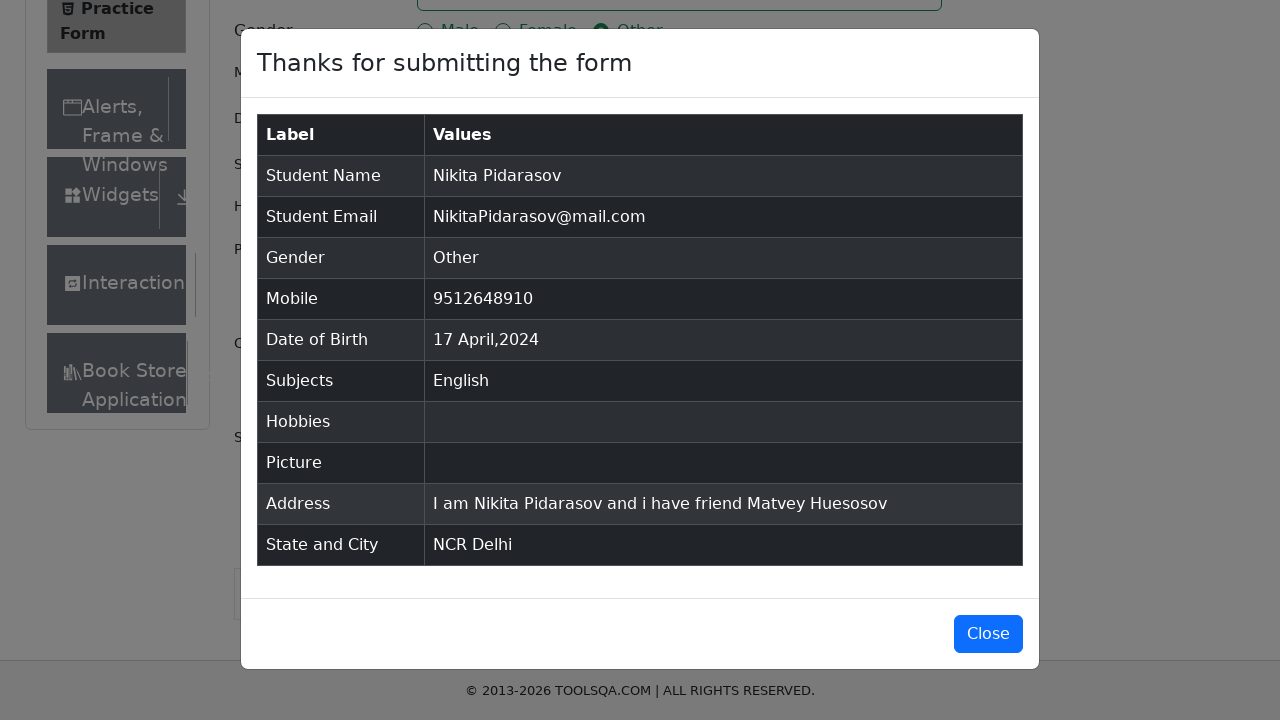

Verified 'Nikita Pidarasov' appears in results table
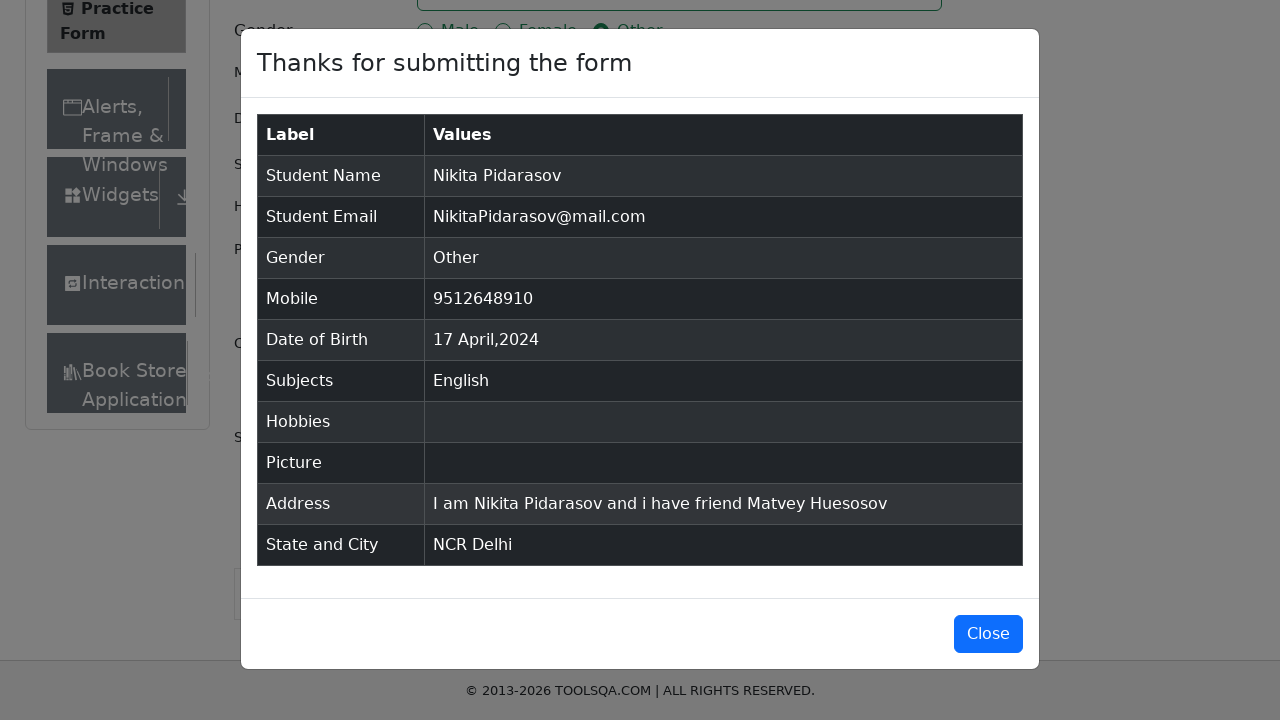

Verified email 'NikitaPidarasov@mail.com' appears in results table
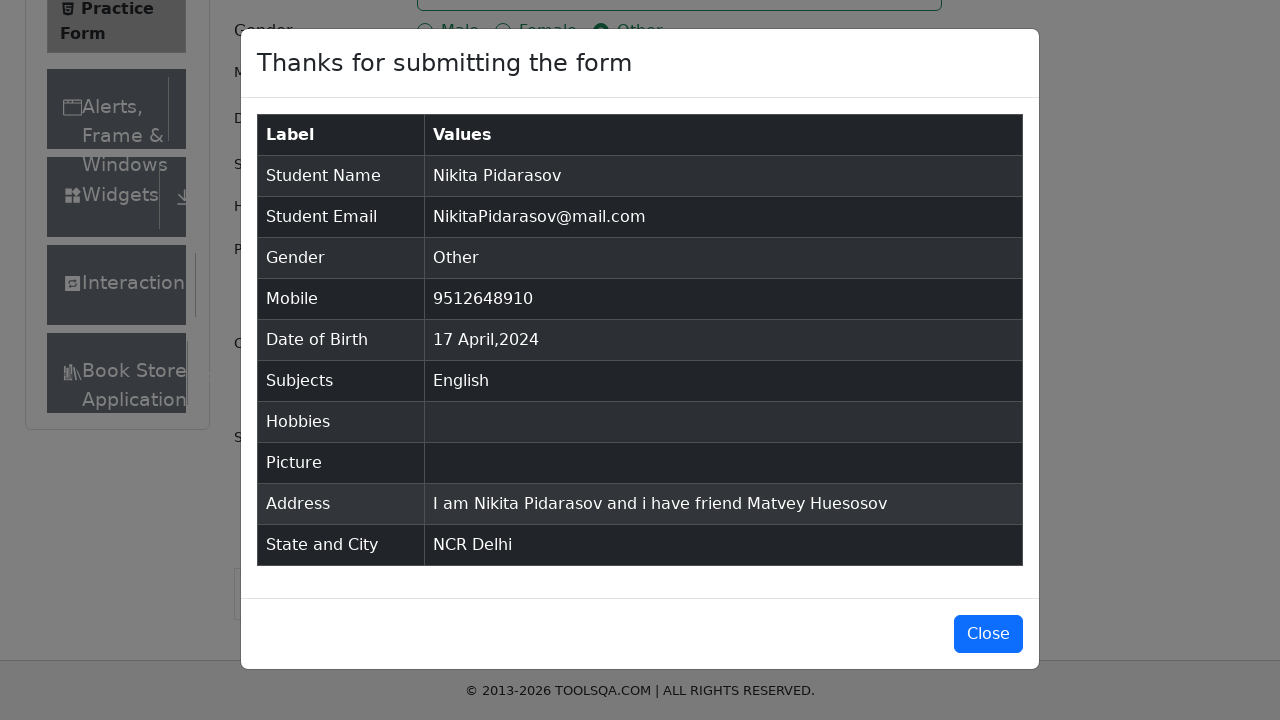

Verified gender 'Other' appears in results table
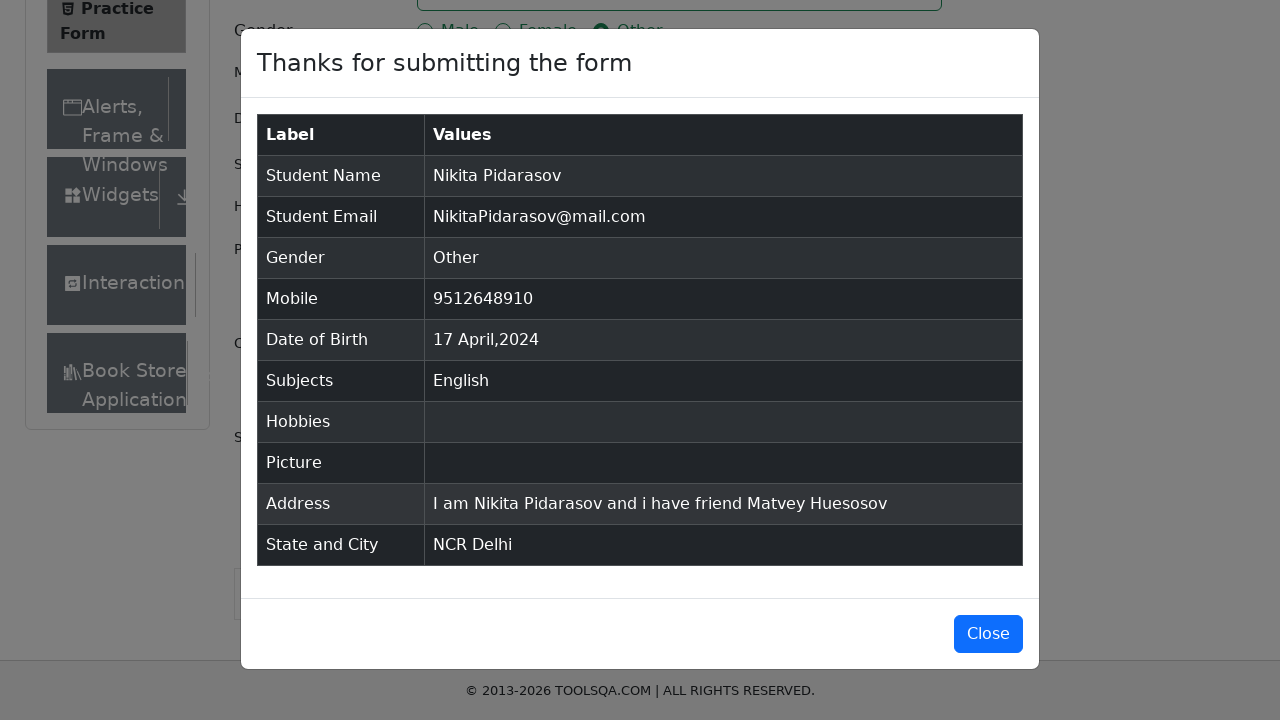

Verified phone number '9512648910' appears in results table
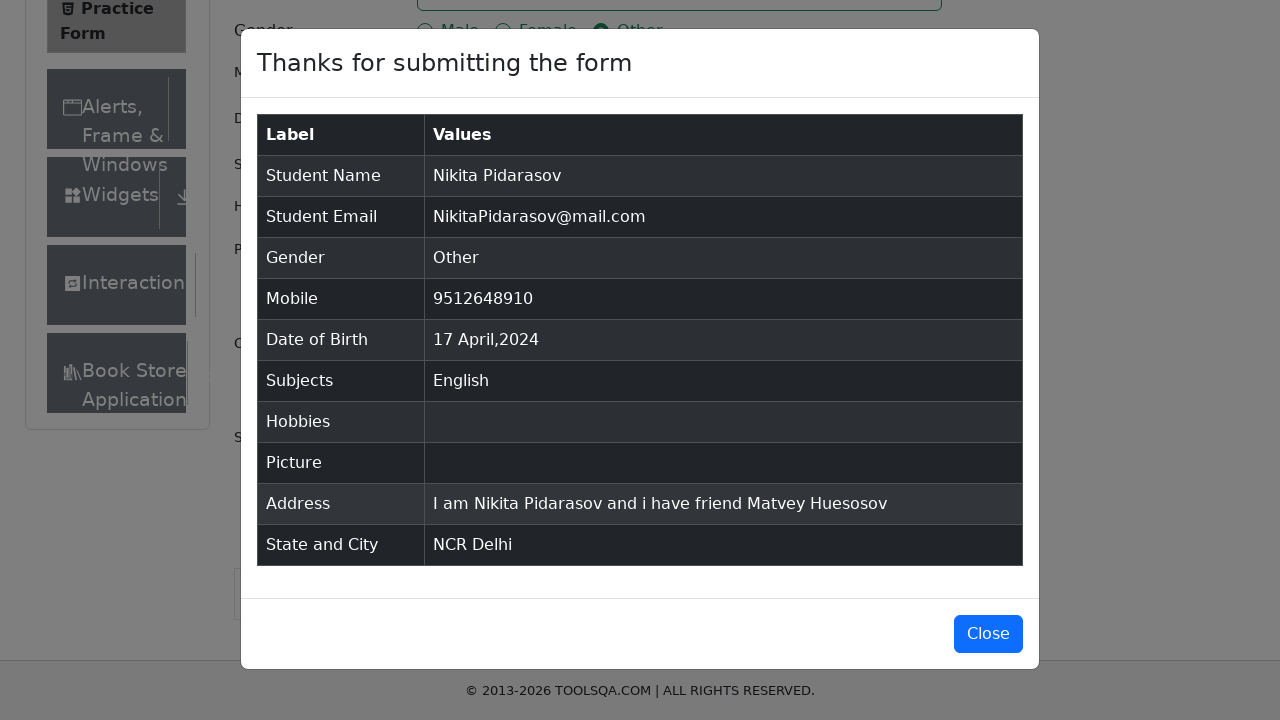

Verified subject 'English' appears in results table
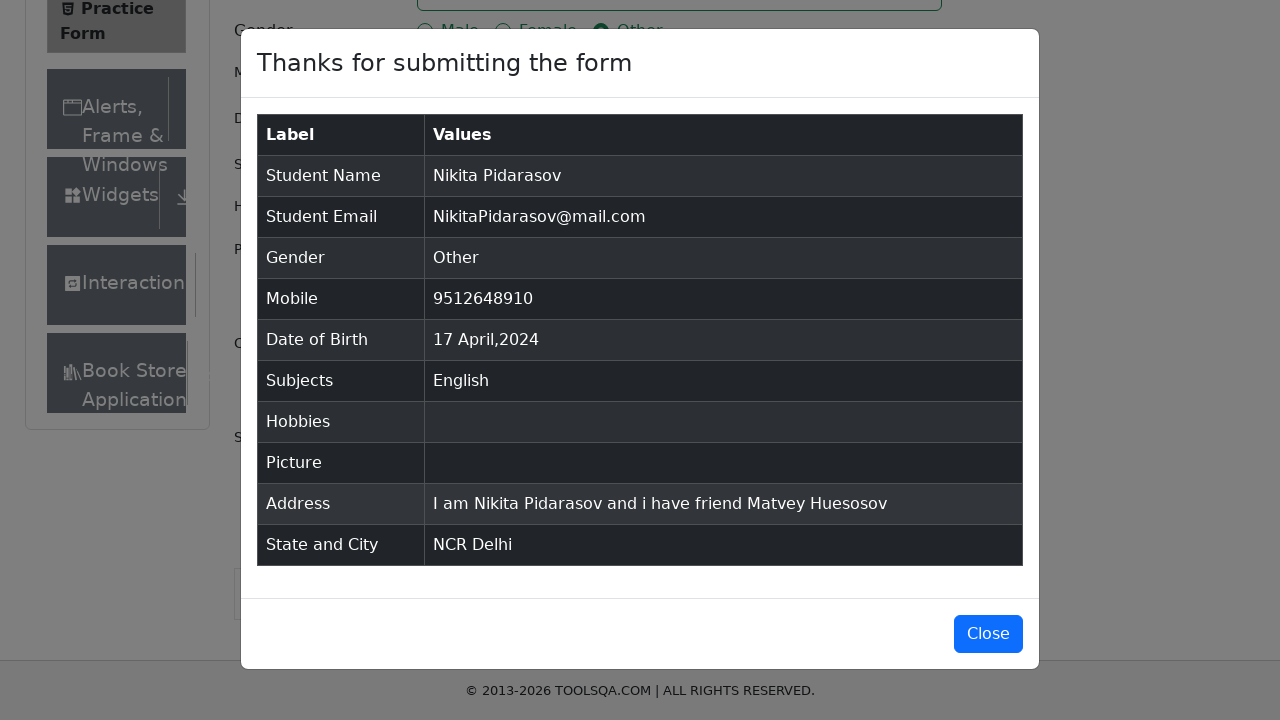

Verified state/city 'NCR Delhi' appears in results table
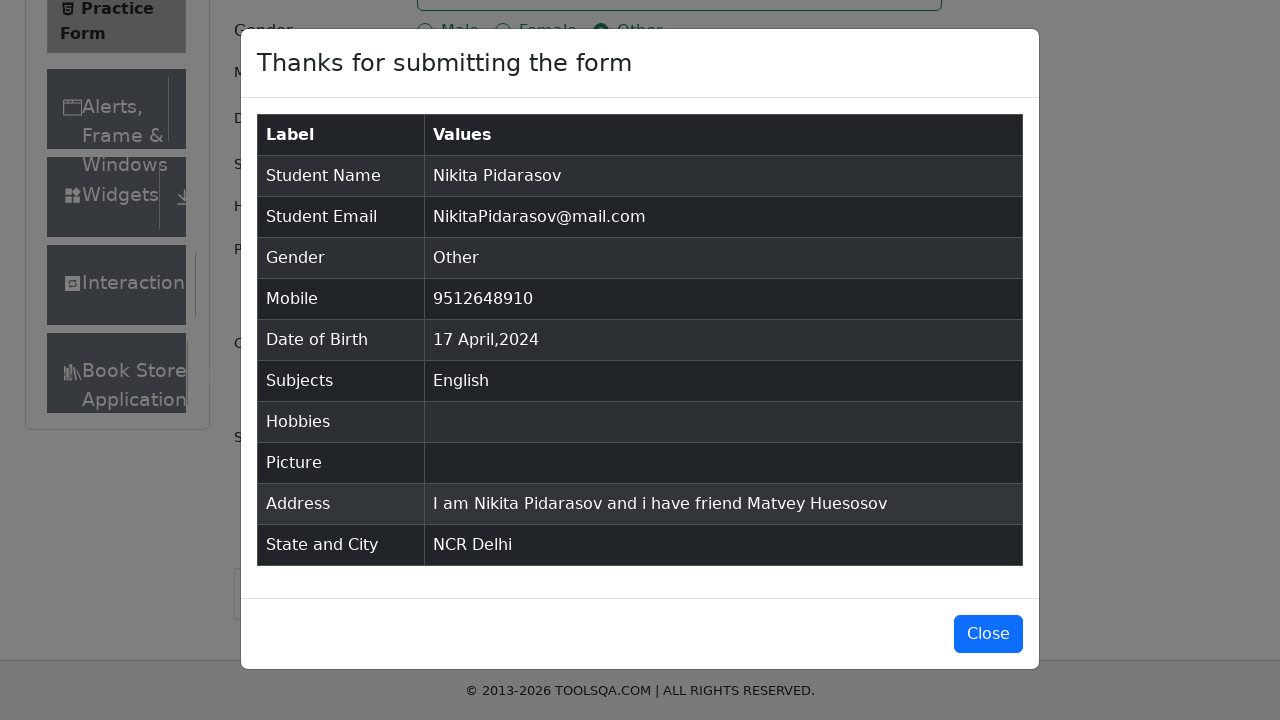

Clicked close button to close the confirmation modal at (988, 634) on #closeLargeModal
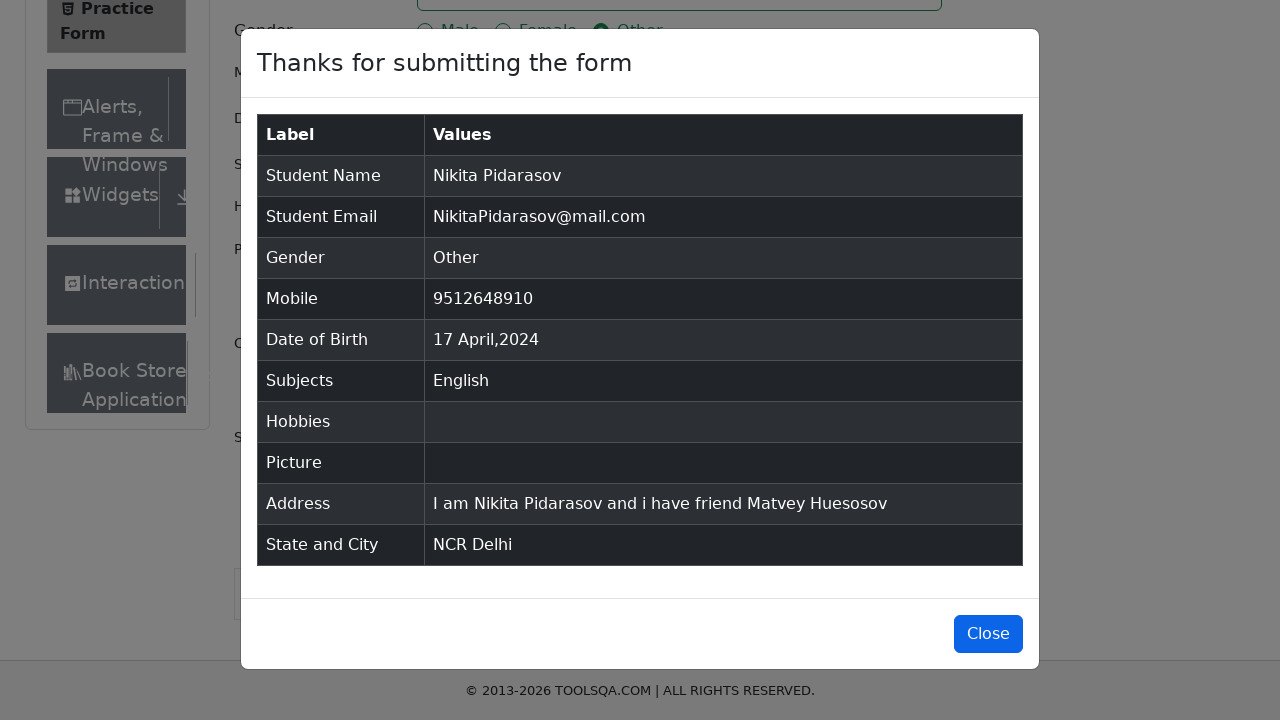

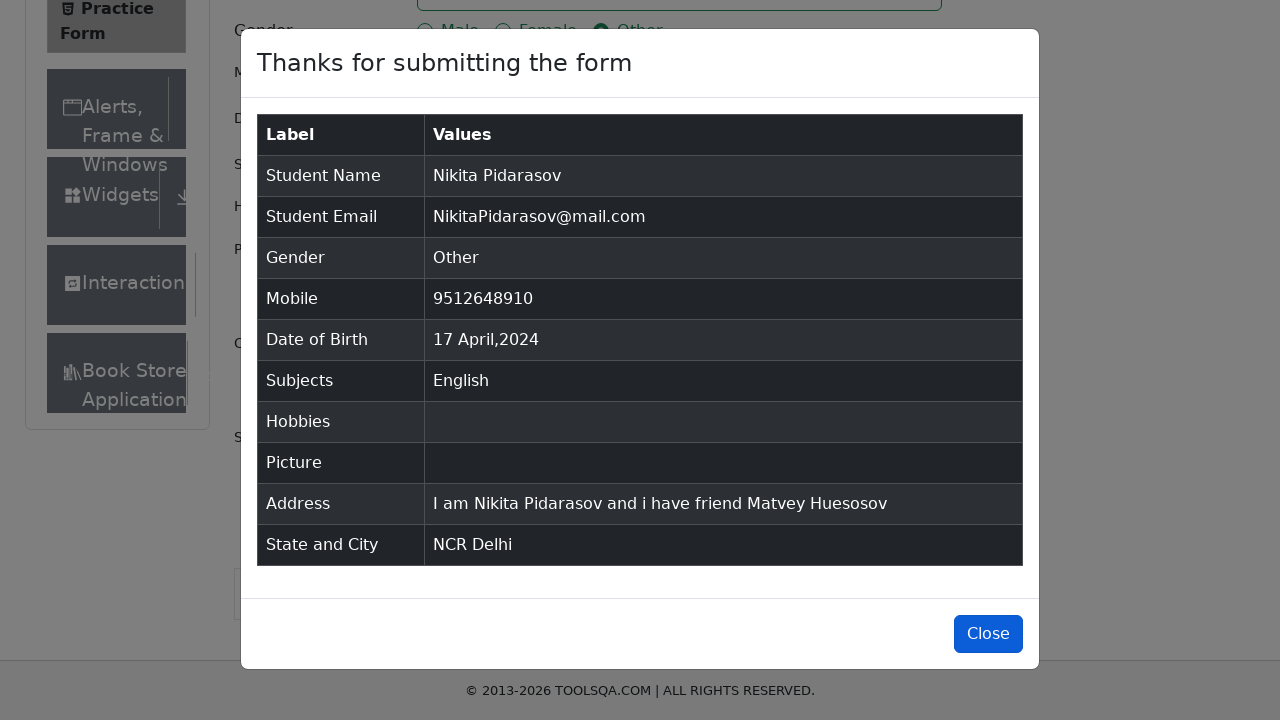